Tests click and hold functionality to select multiple items from 1 to 8 in a grid

Starting URL: https://jqueryui.com/resources/demos/selectable/display-grid.html

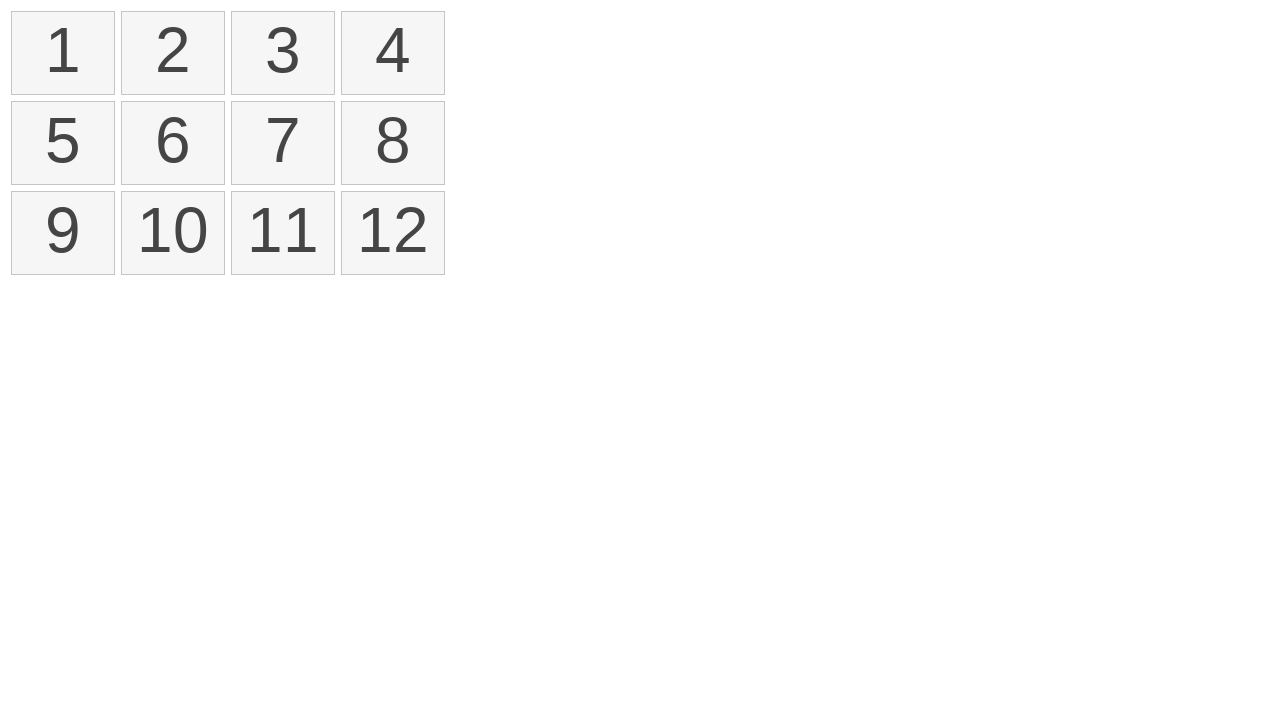

Retrieved all selectable items from the grid
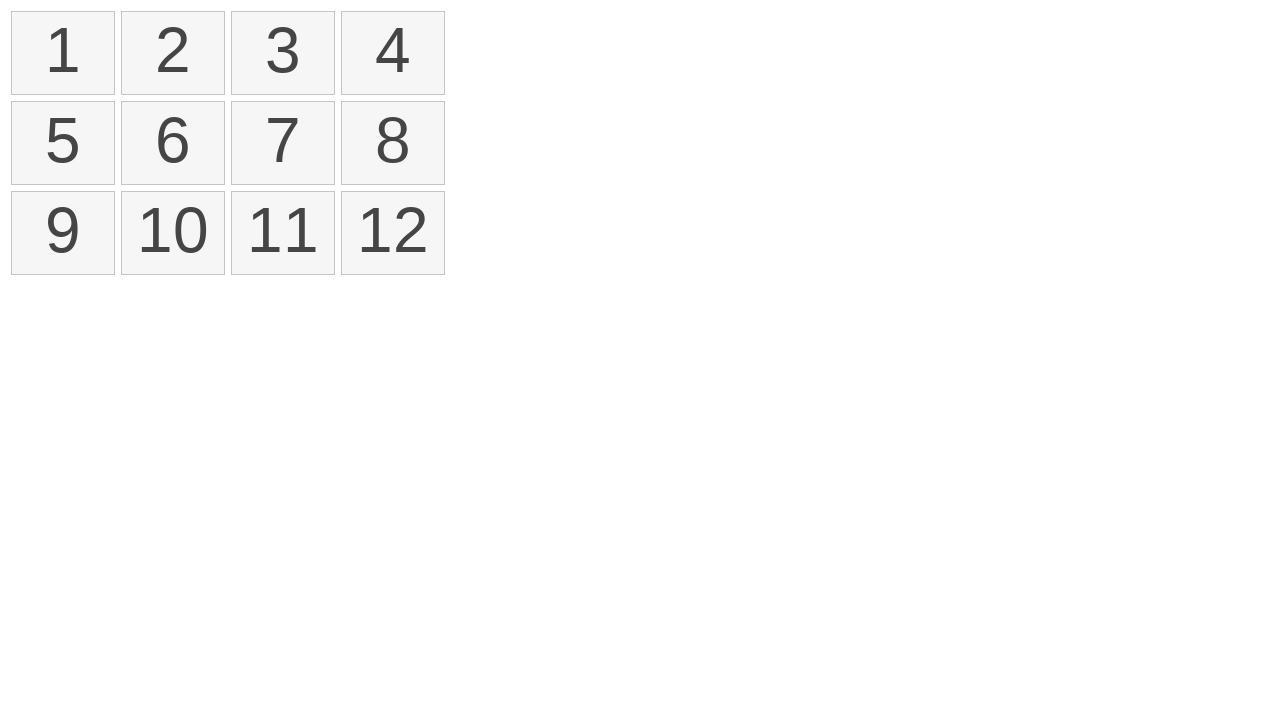

Moved mouse to first item in grid at (16, 16)
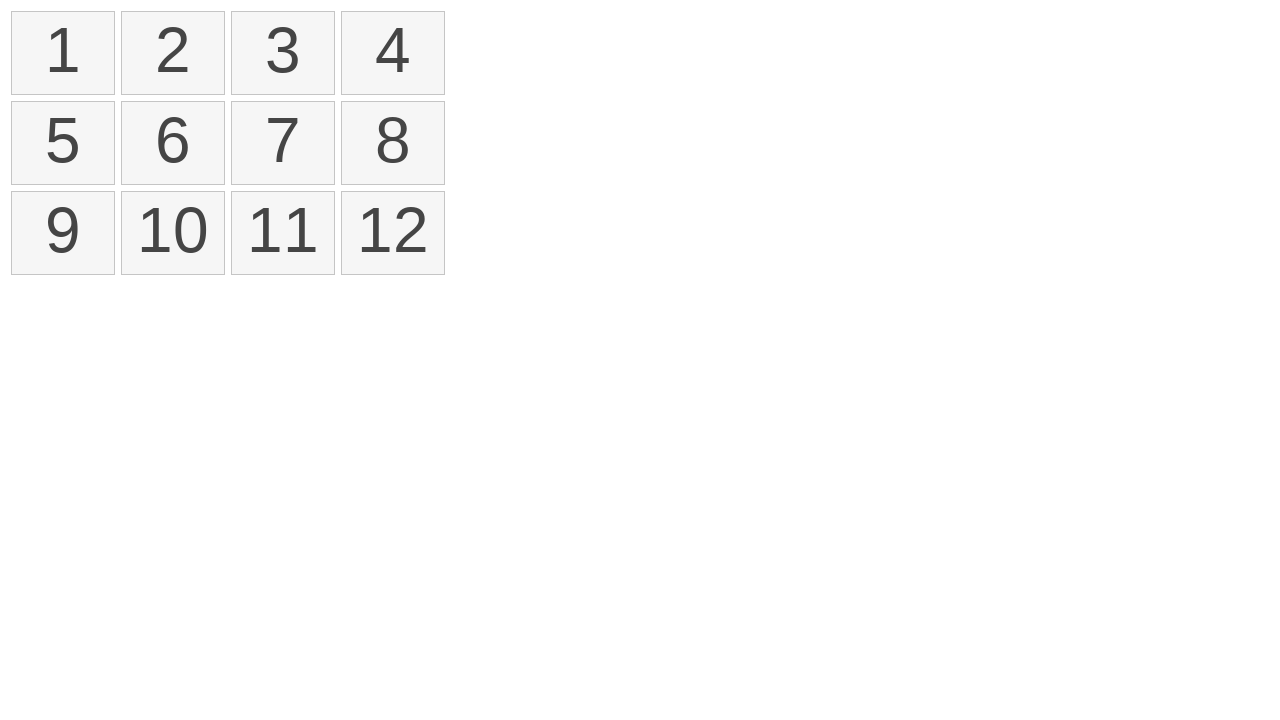

Pressed mouse button down to start selection at (16, 16)
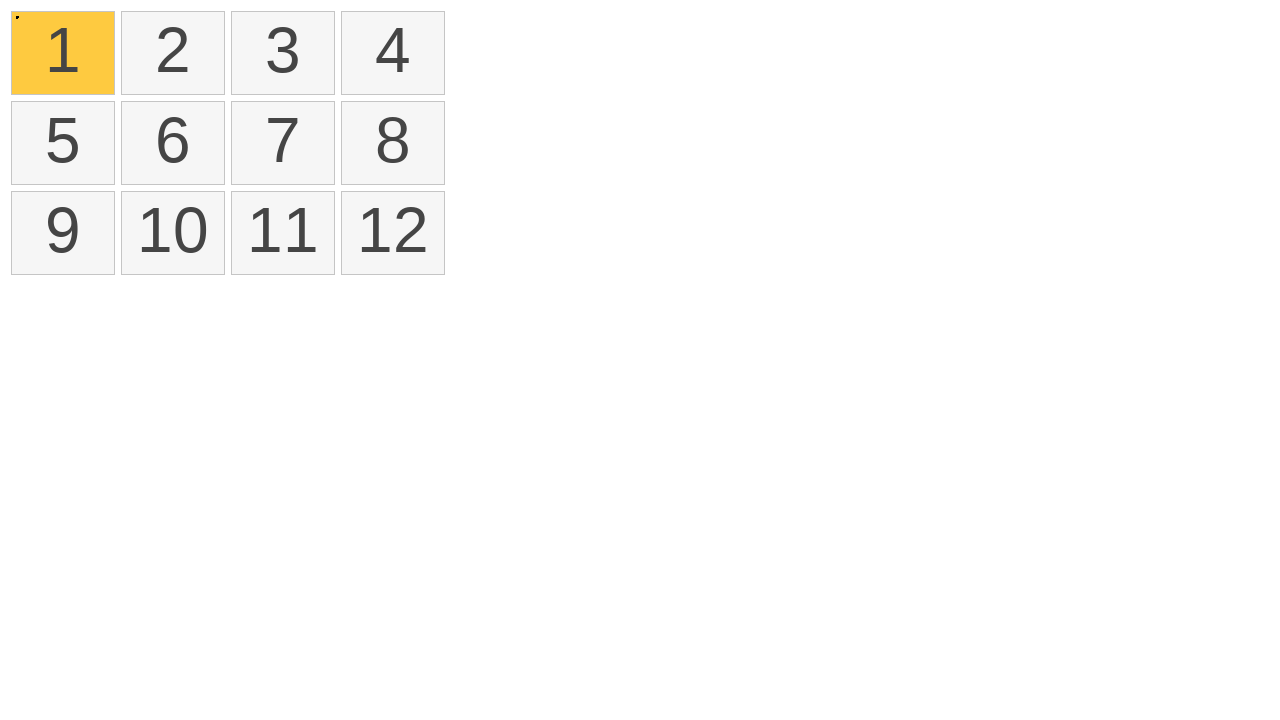

Dragged mouse to 8th item to select range at (346, 106)
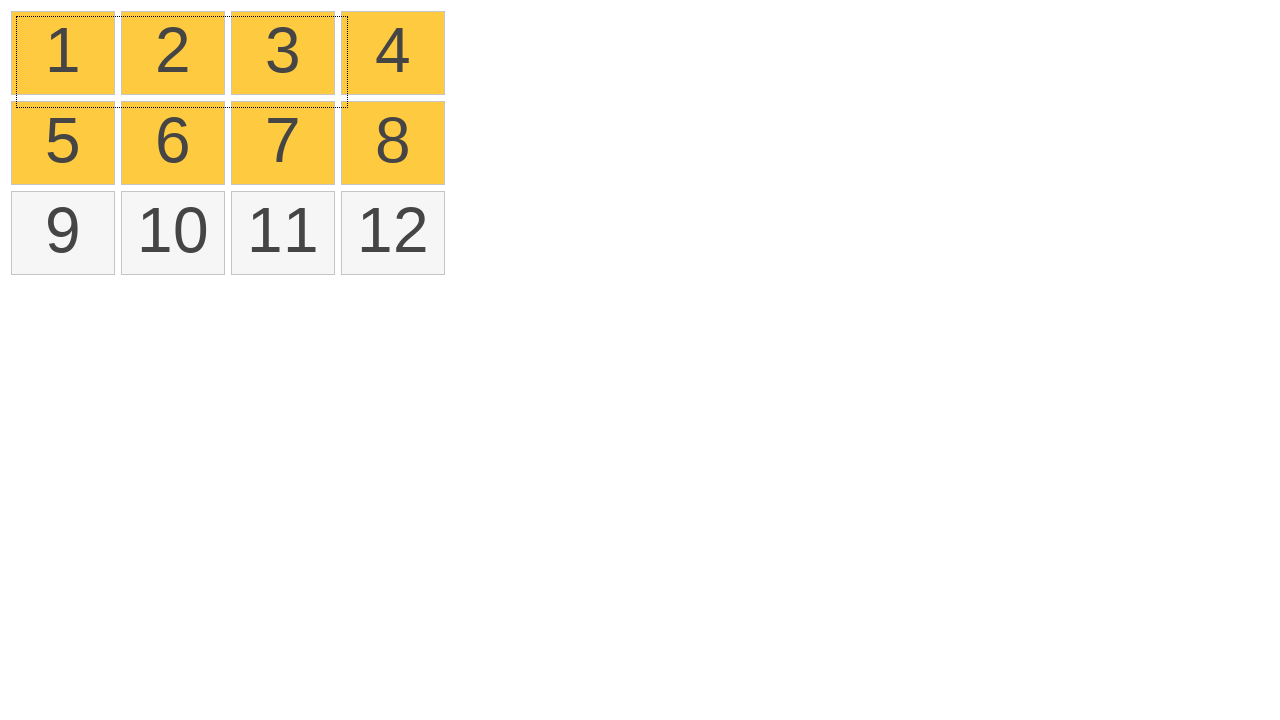

Released mouse button to complete selection of items 1-8 at (346, 106)
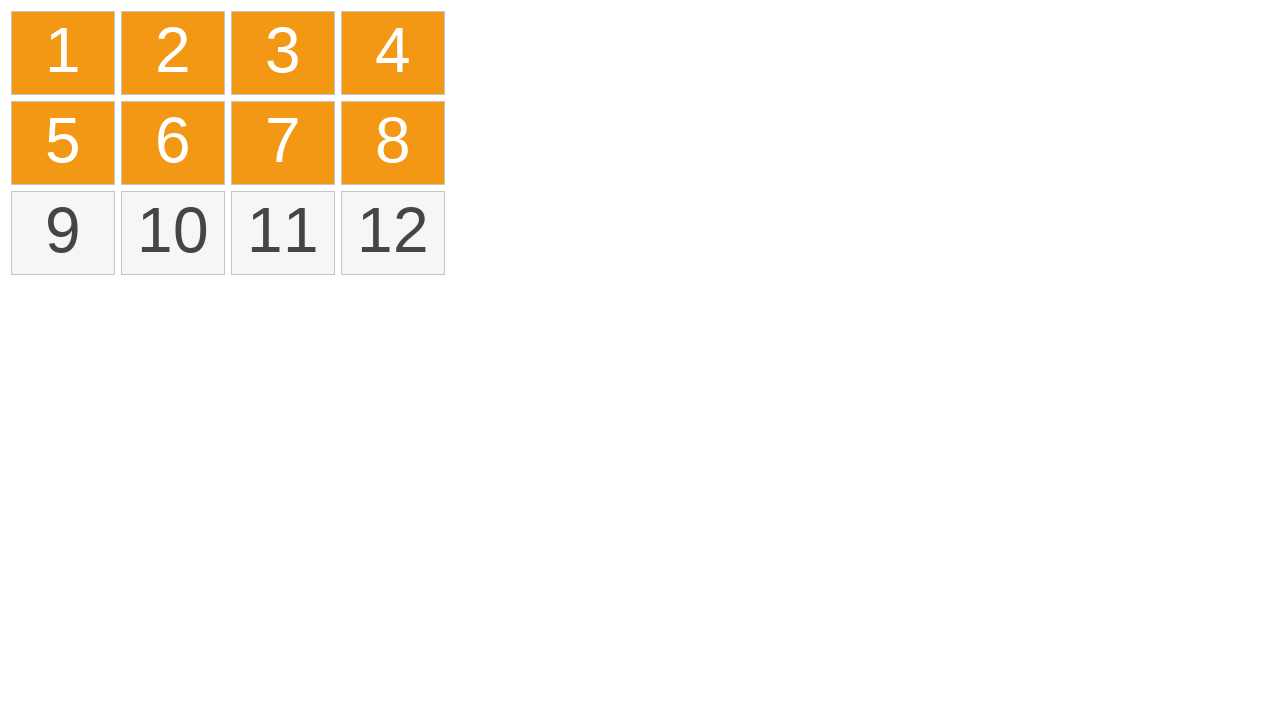

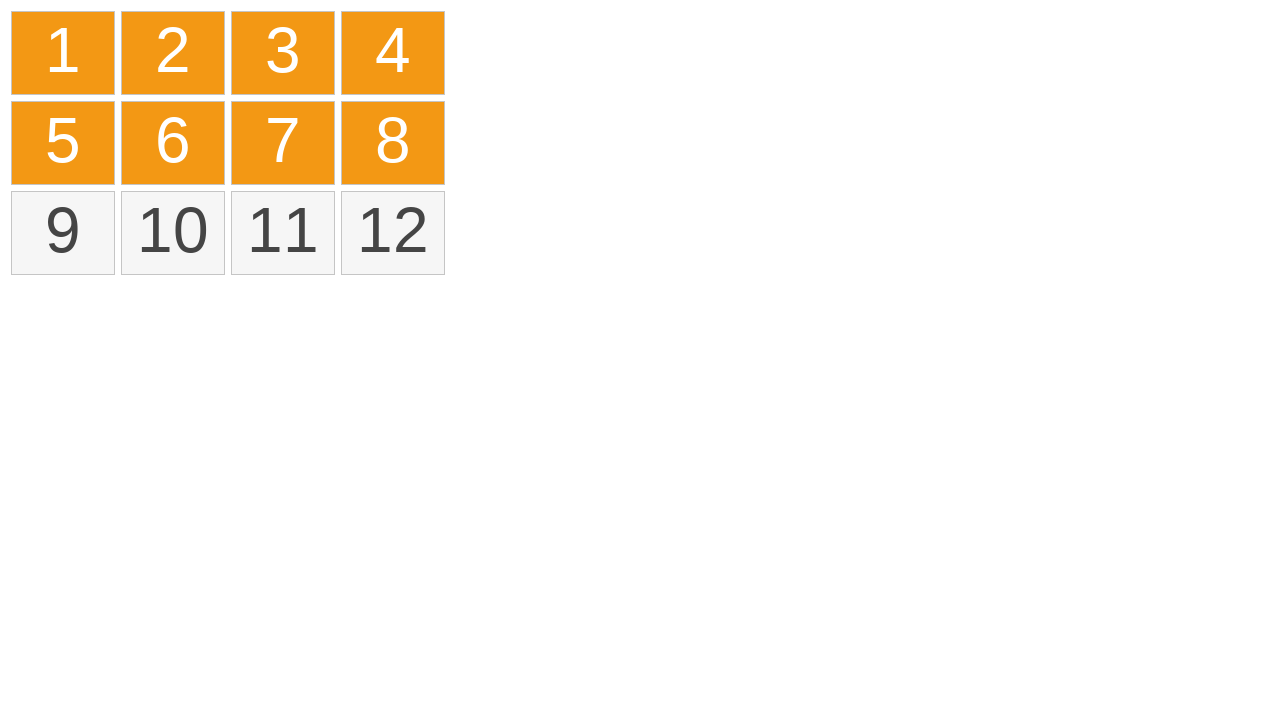